Tests menu component by hovering over the menu, selecting "Option 1", and verifying the current value displays "setting:1"

Starting URL: https://test-with-me-app.vercel.app/learning/web-elements/components/menu

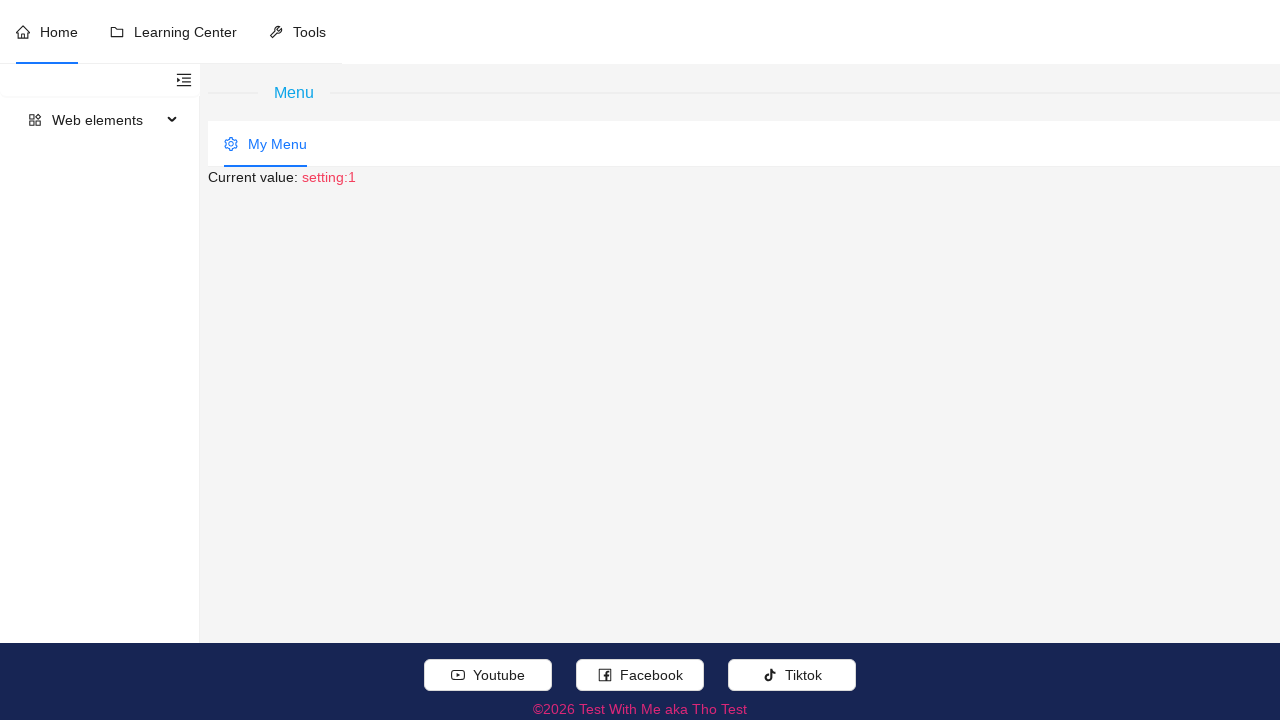

Verified page title contains 'Test With Me aka Tho Test'
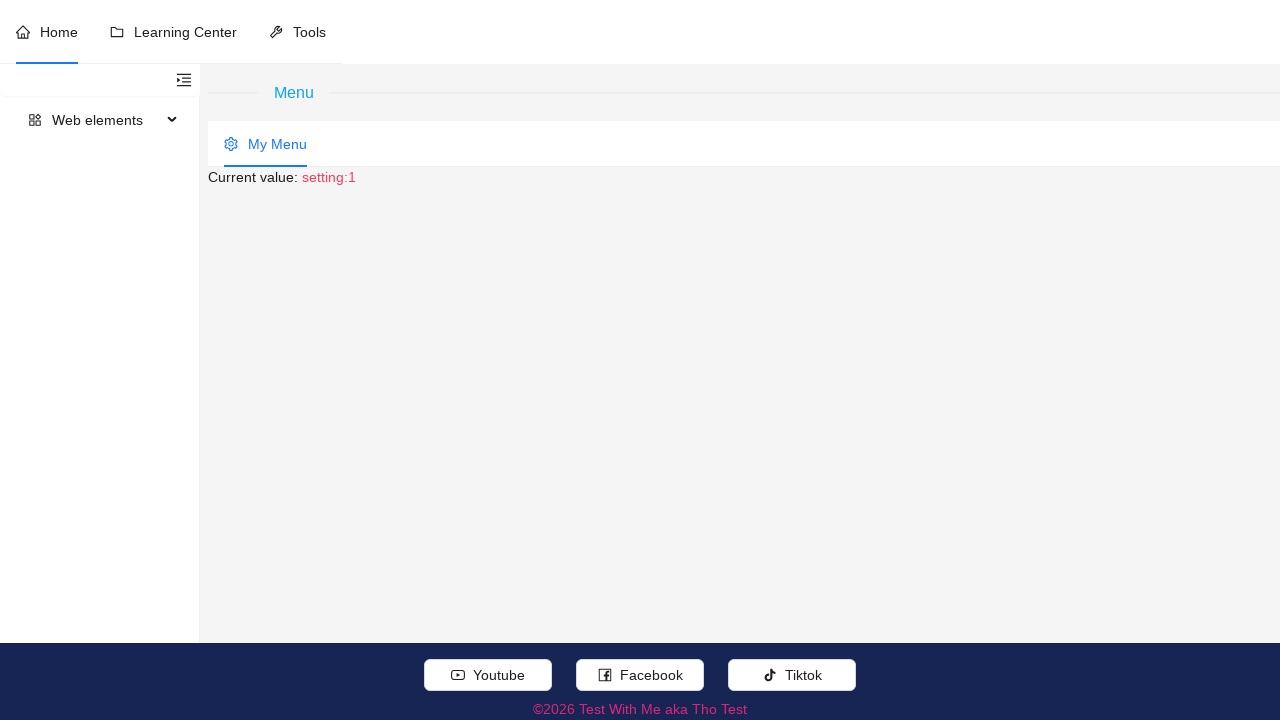

Hovered over 'My Menu' element at (266, 144) on xpath=//div[@role='menuitem' and .//text()='My Menu']
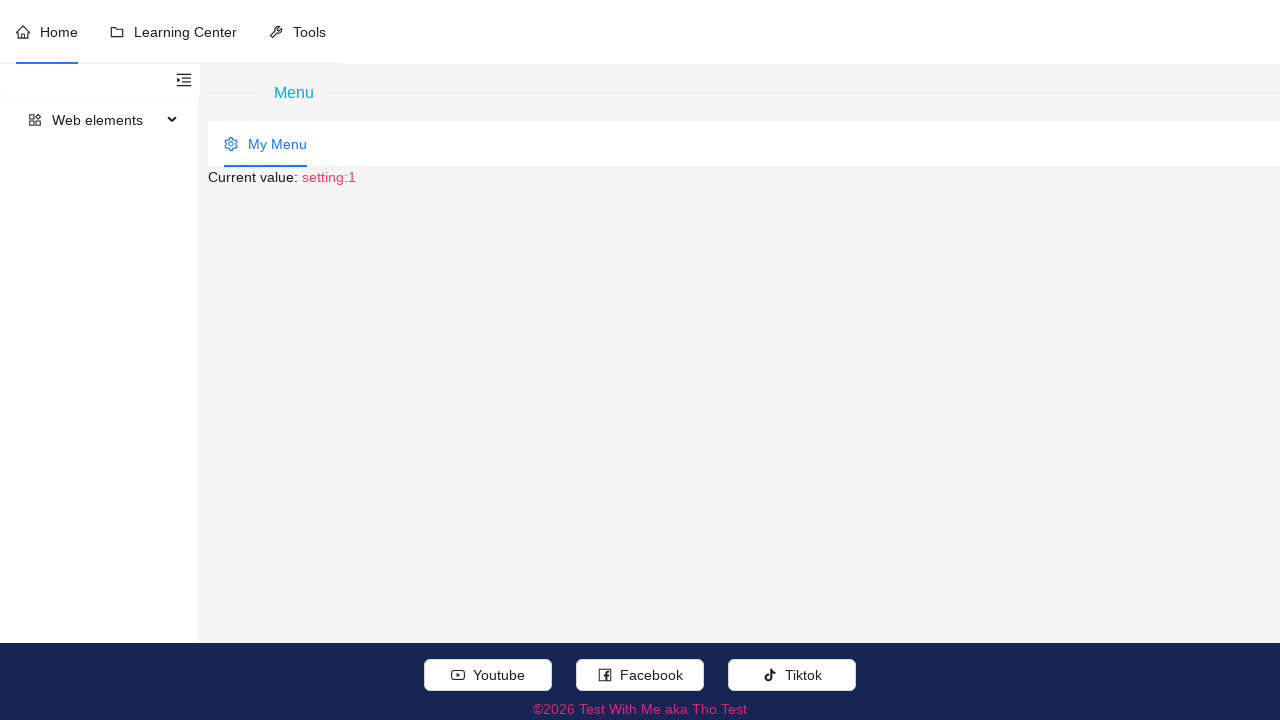

Clicked on 'Option 1' menu item at (304, 96) on xpath=//li[@role='menuitem' and .//text()[normalize-space()='Option 1']]
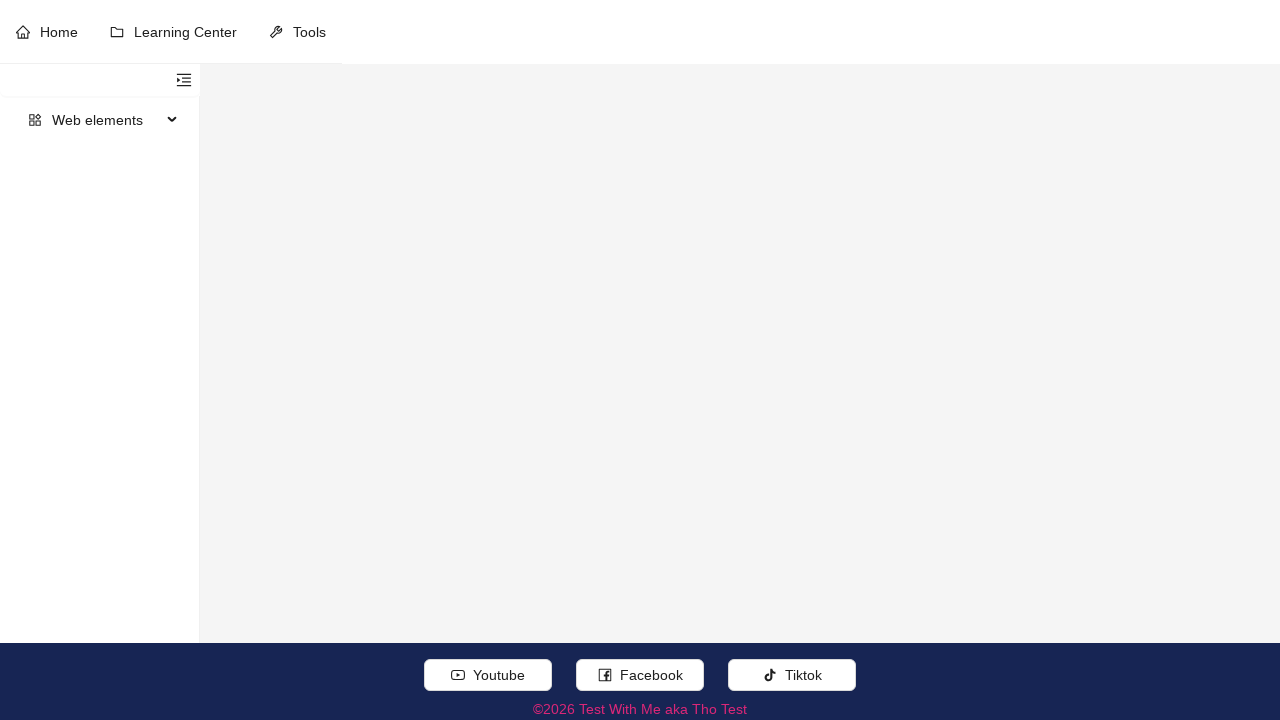

Verified current value displays 'setting:1'
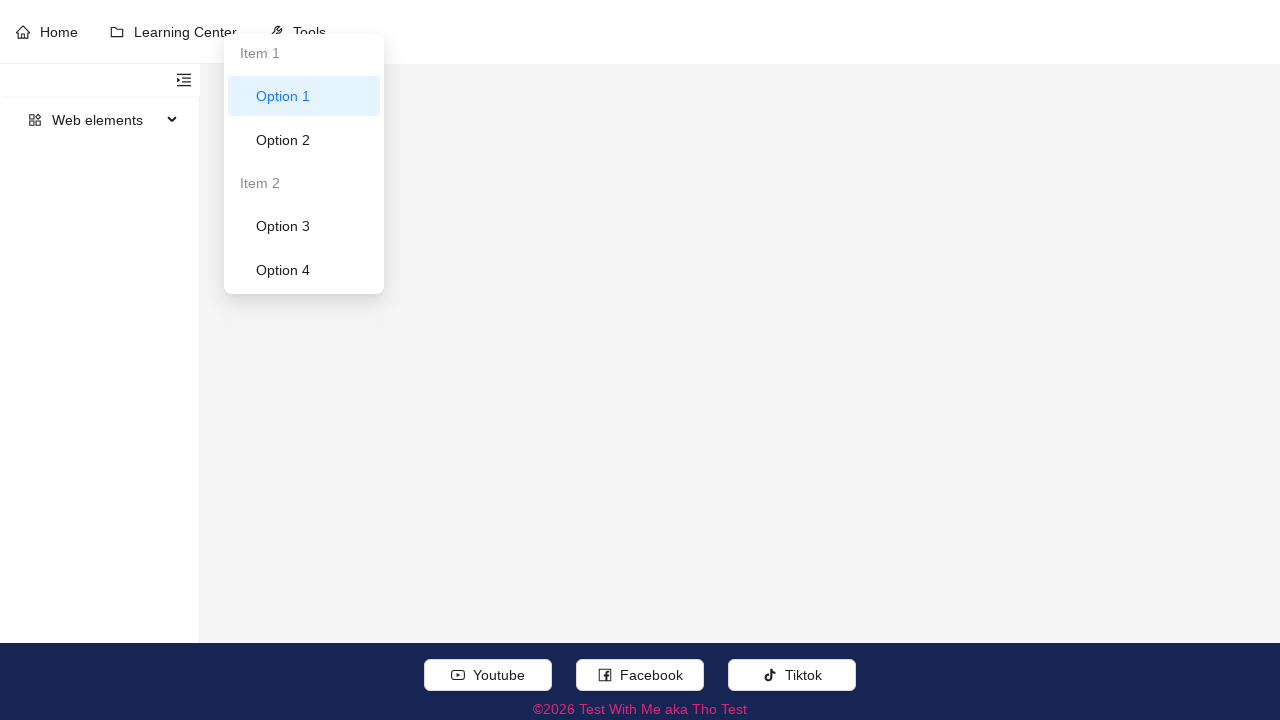

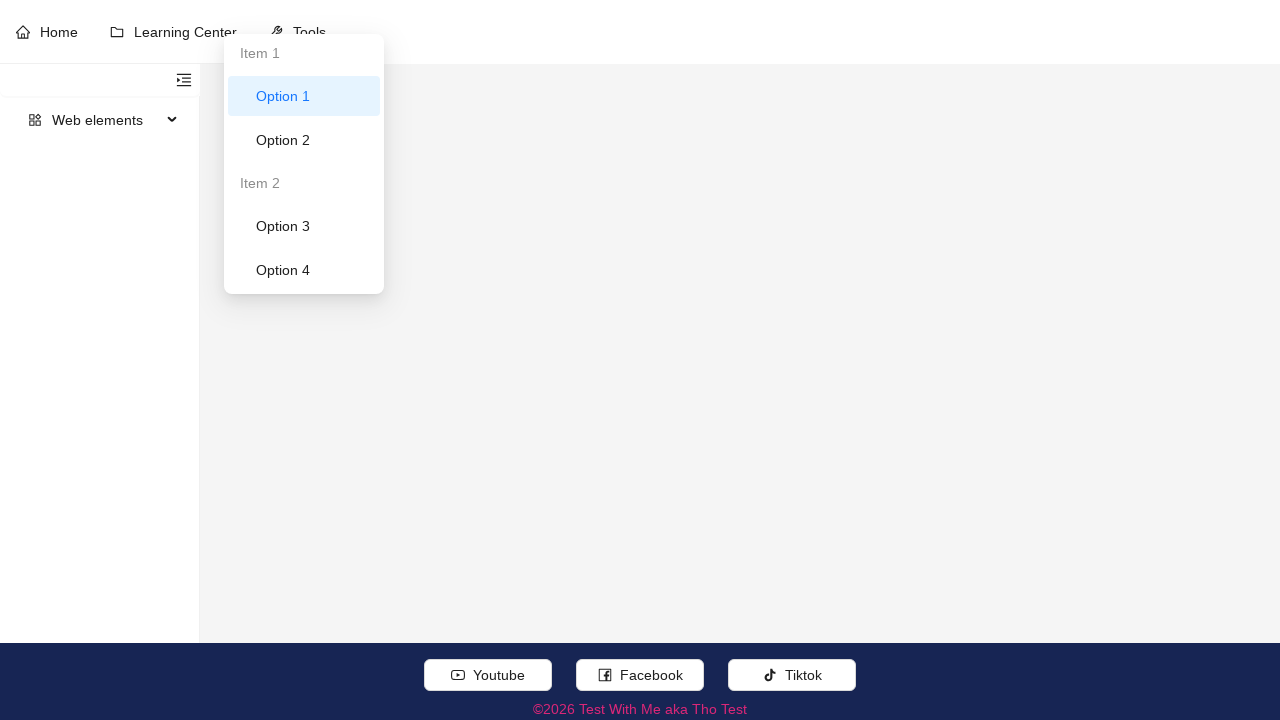